Tests navigation to the Widgets section by clicking on the Widgets card and verifying the URL changes

Starting URL: https://demoqa.com/

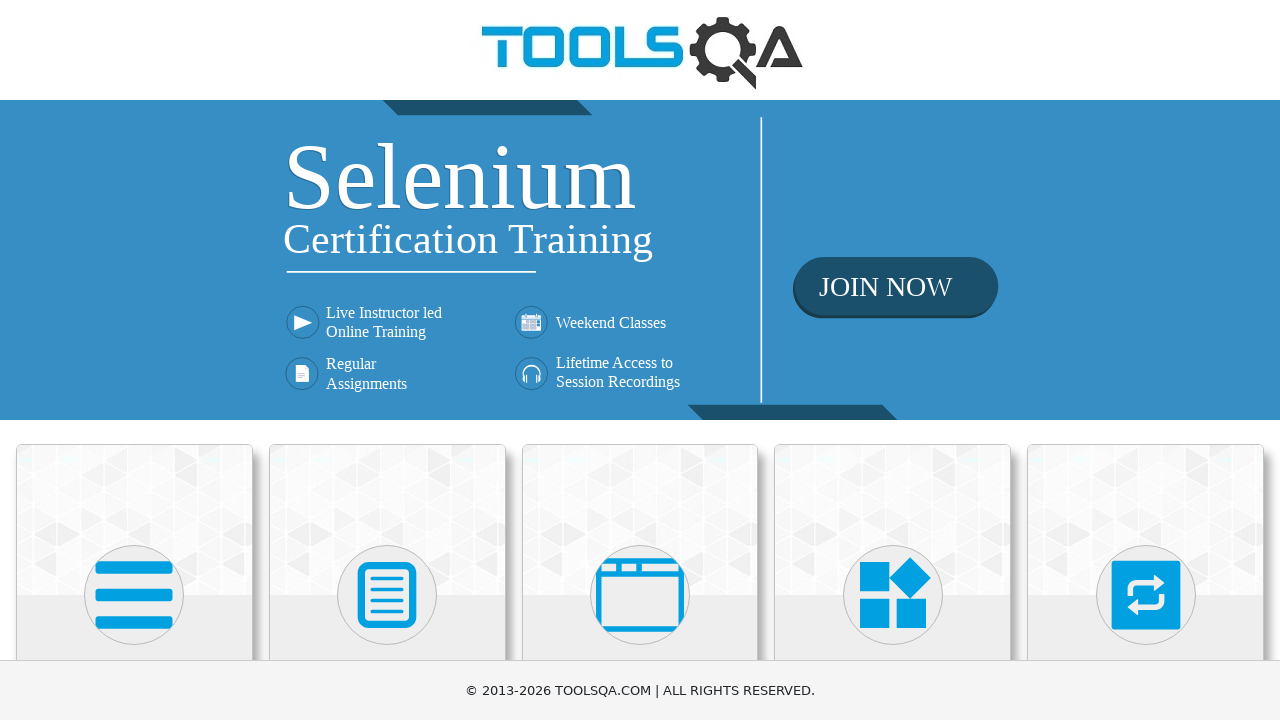

Waited for card elements to load on home page
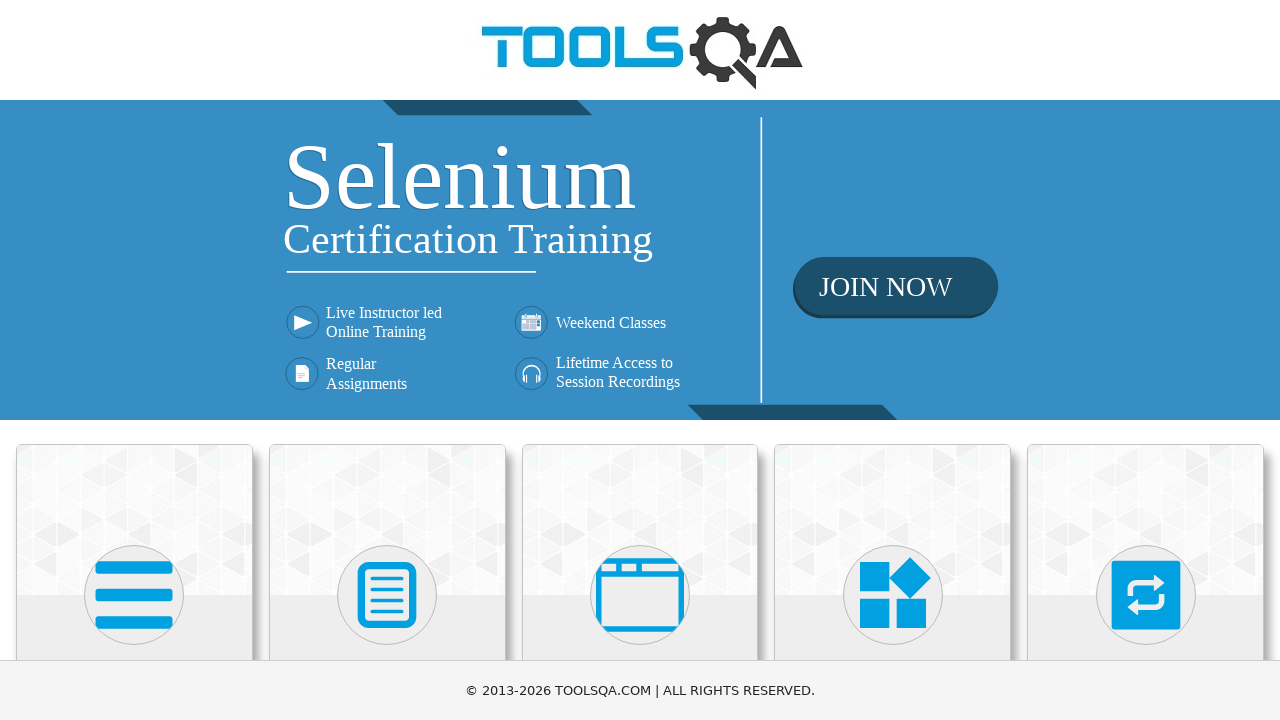

Clicked on Widgets card at (893, 360) on .card-body >> internal:has-text="Widgets"i
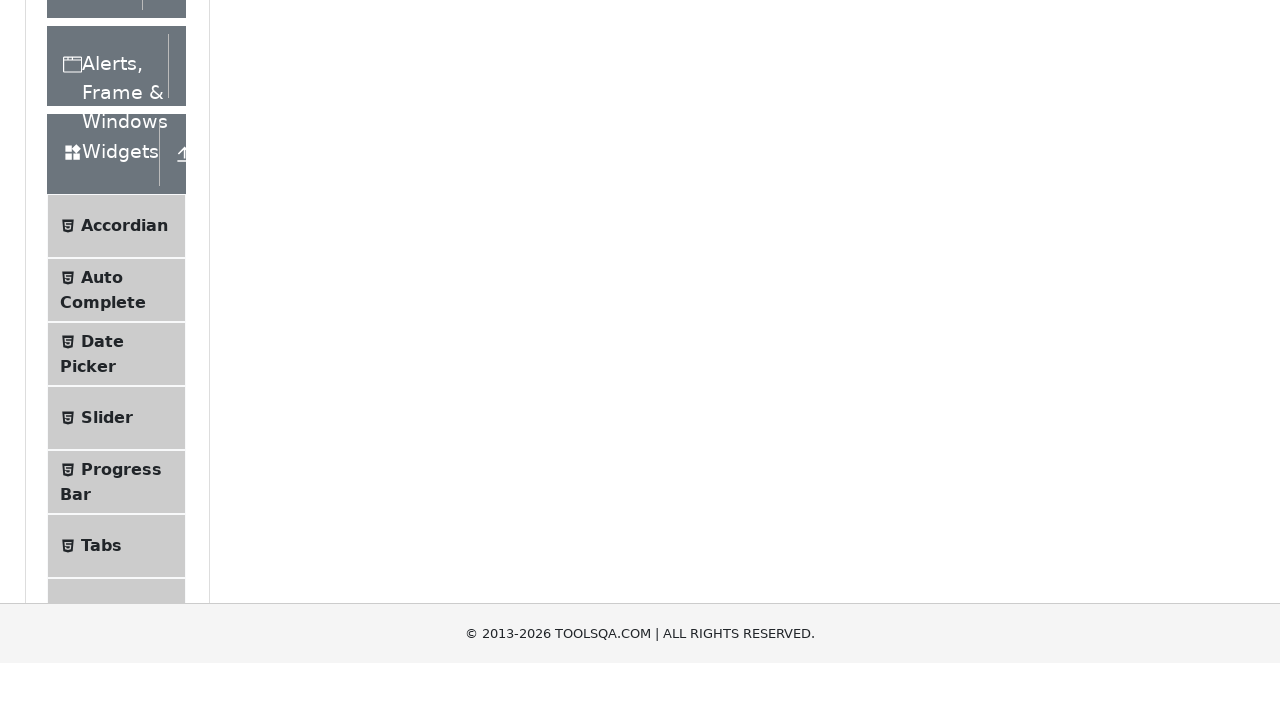

Verified successful navigation to Widgets section
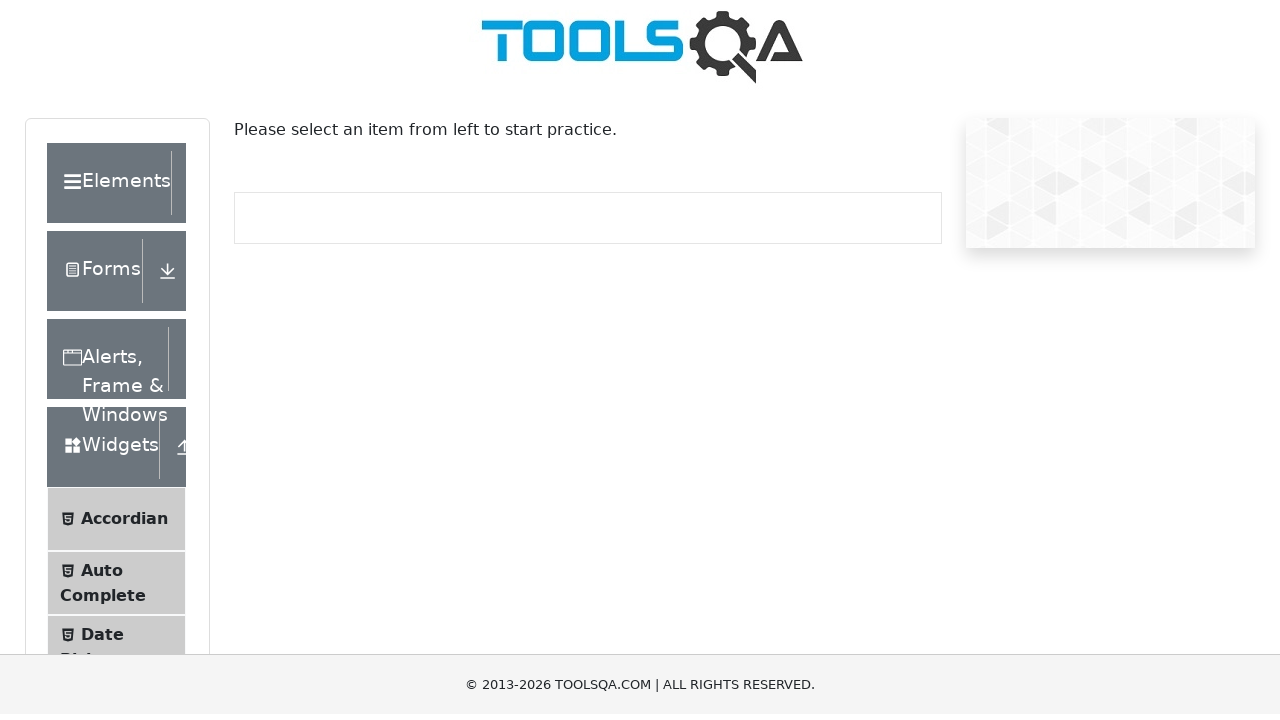

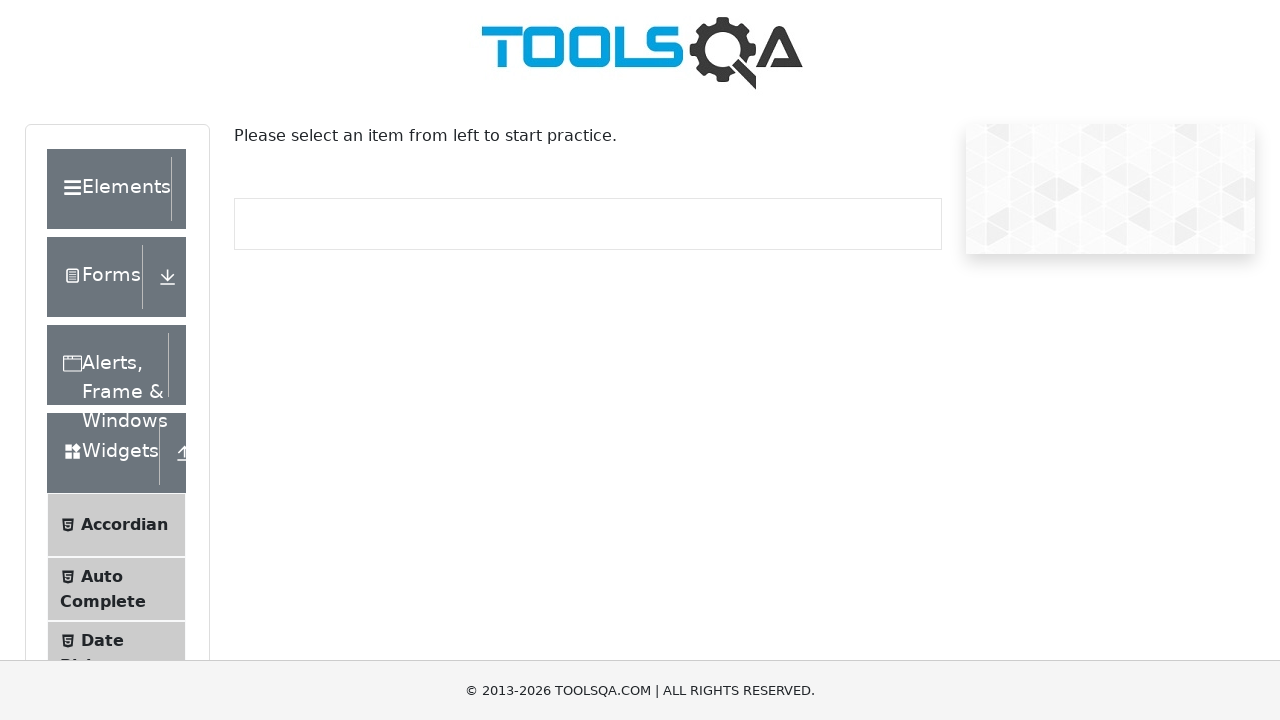